Tests file upload functionality by selecting a file and clicking the submit button, then verifying the upload was successful

Starting URL: https://the-internet.herokuapp.com/upload

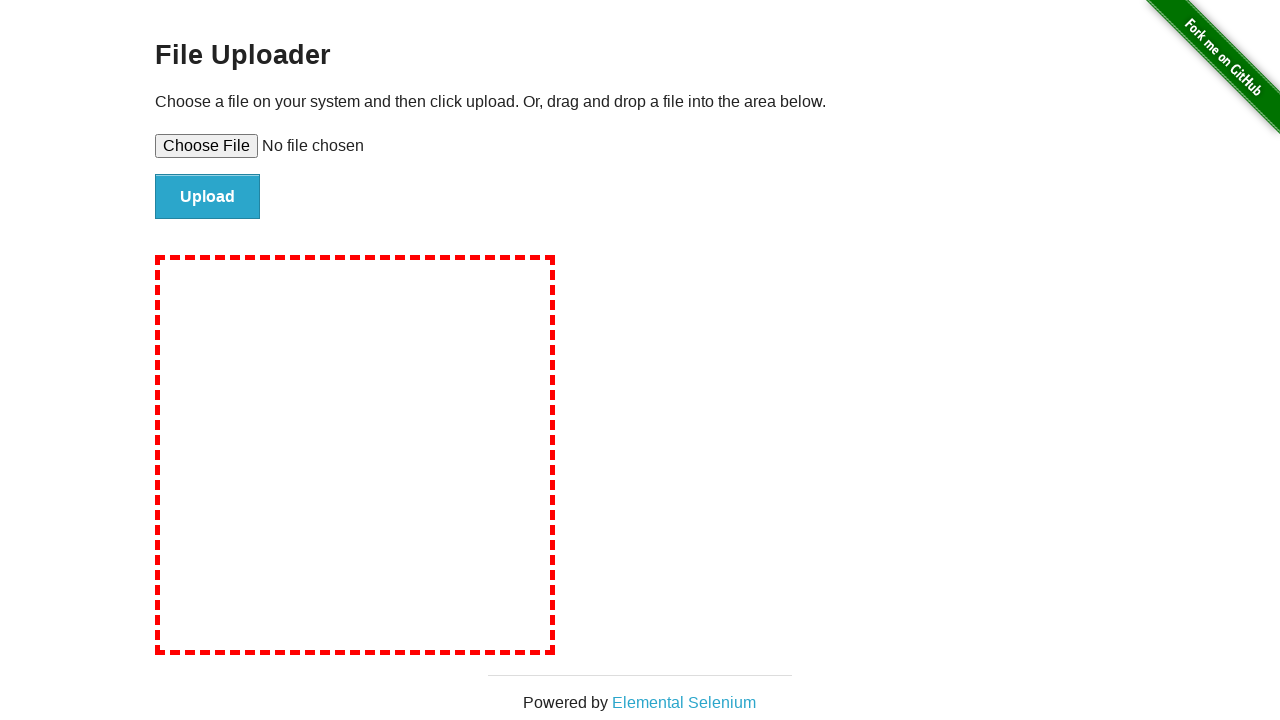

Set input file with temporary test file
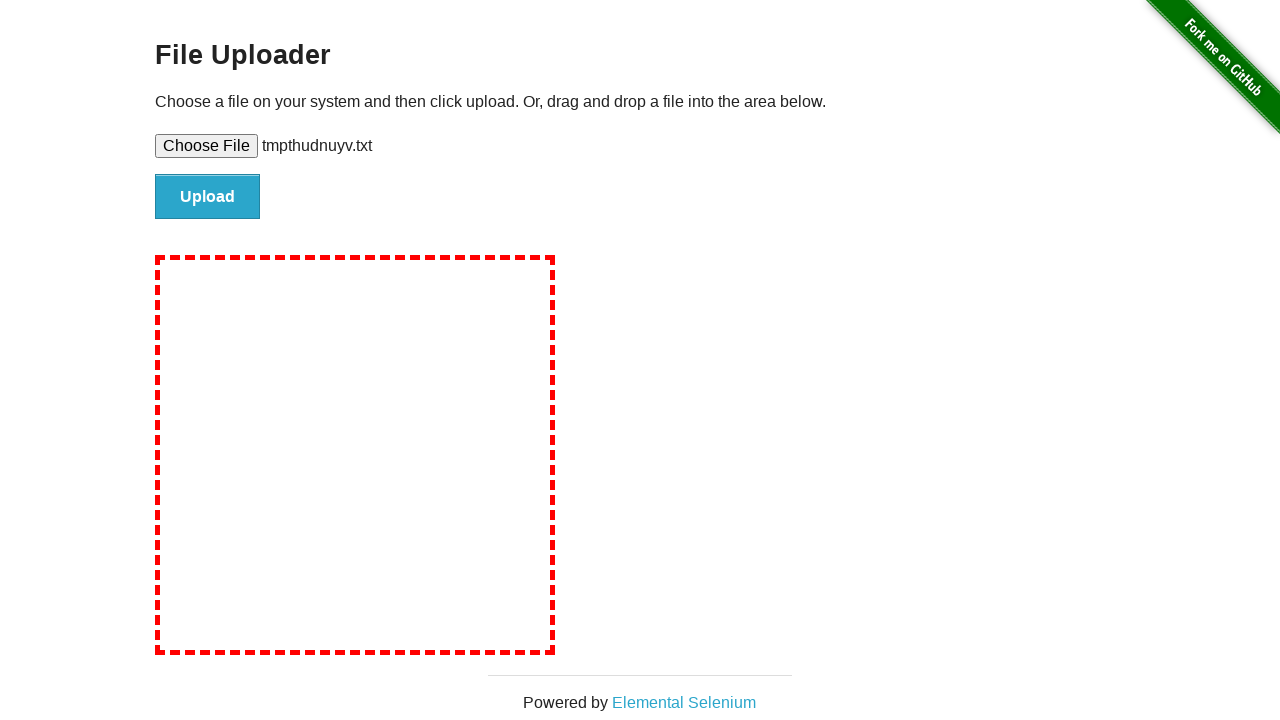

Clicked submit button to upload file at (208, 197) on #file-submit
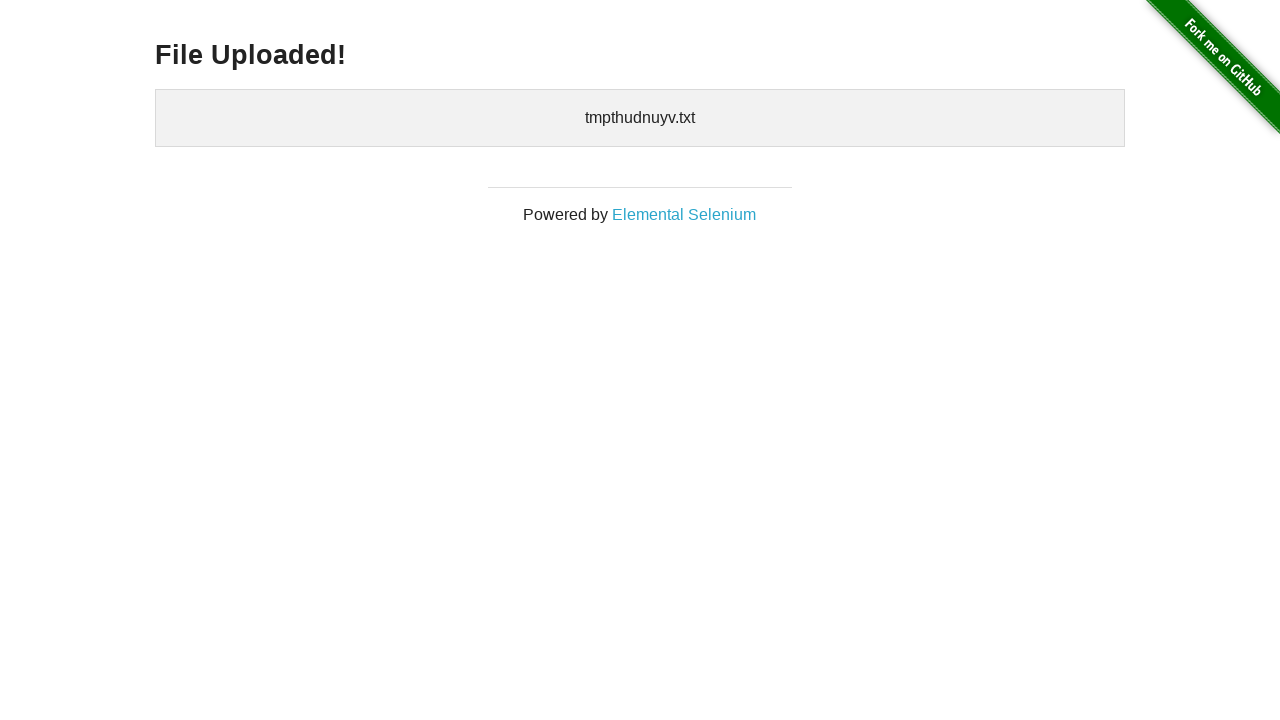

Upload confirmation heading appeared - file upload successful
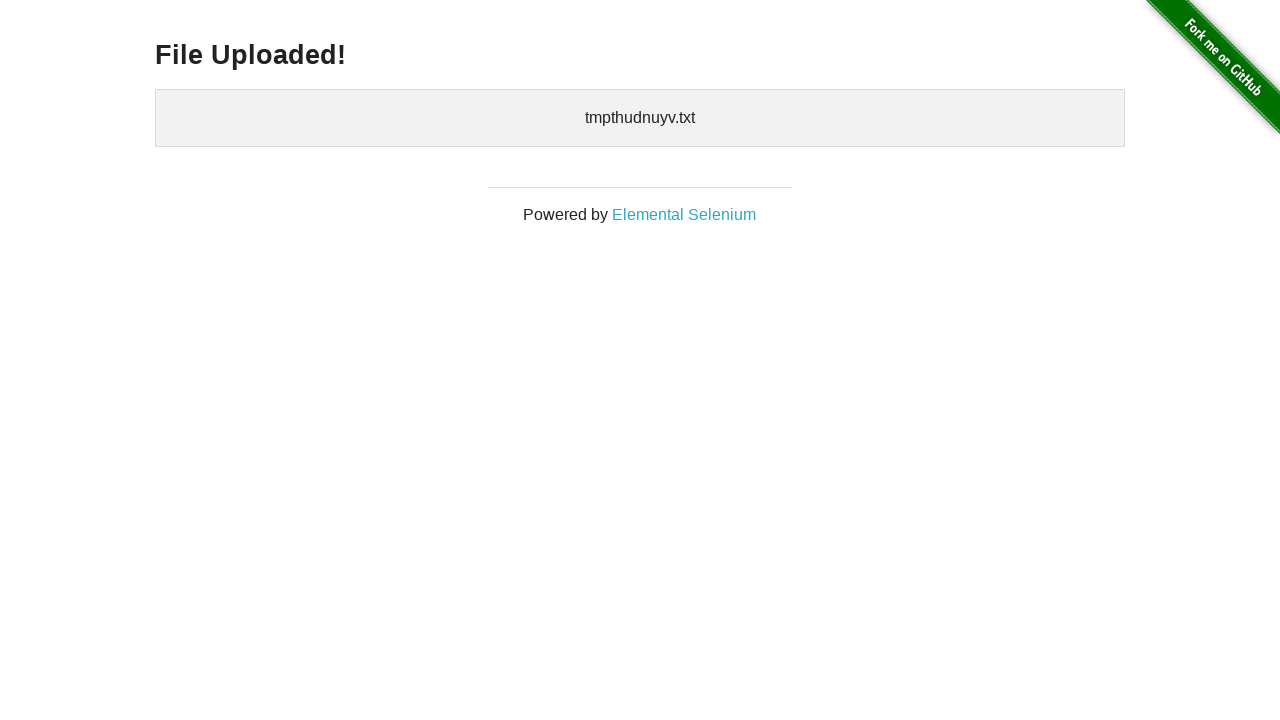

Cleaned up temporary test file
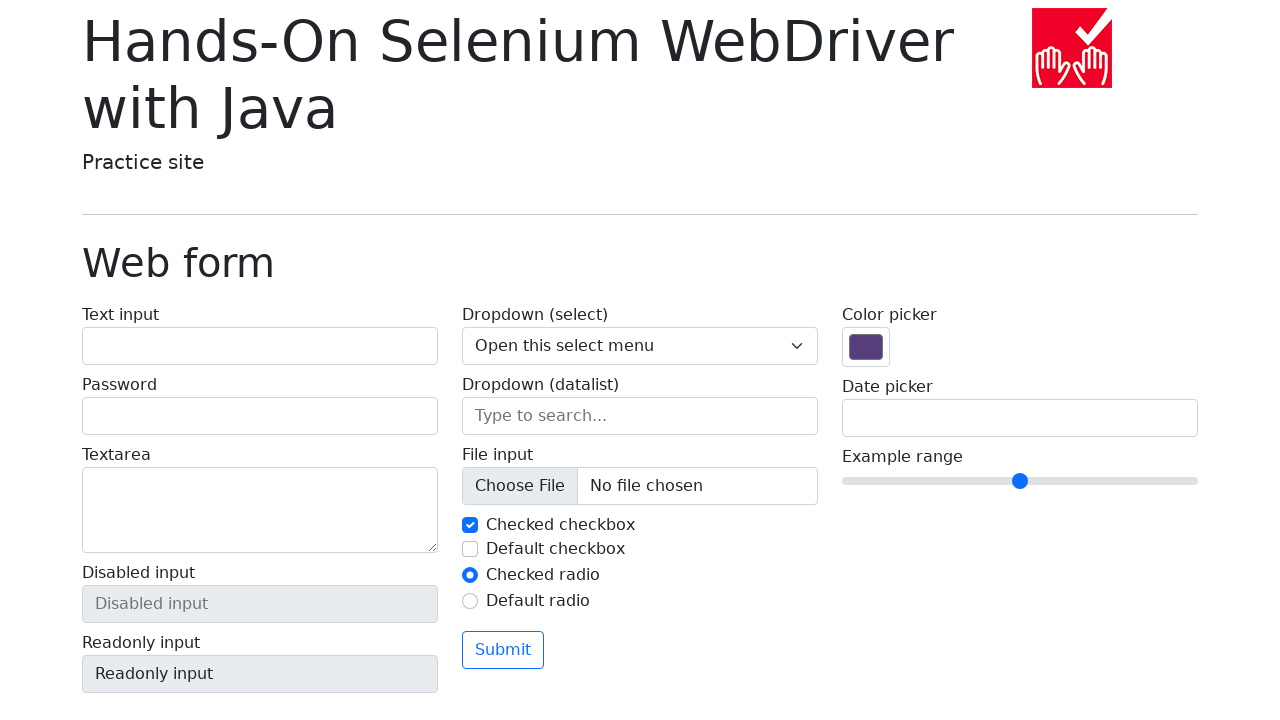

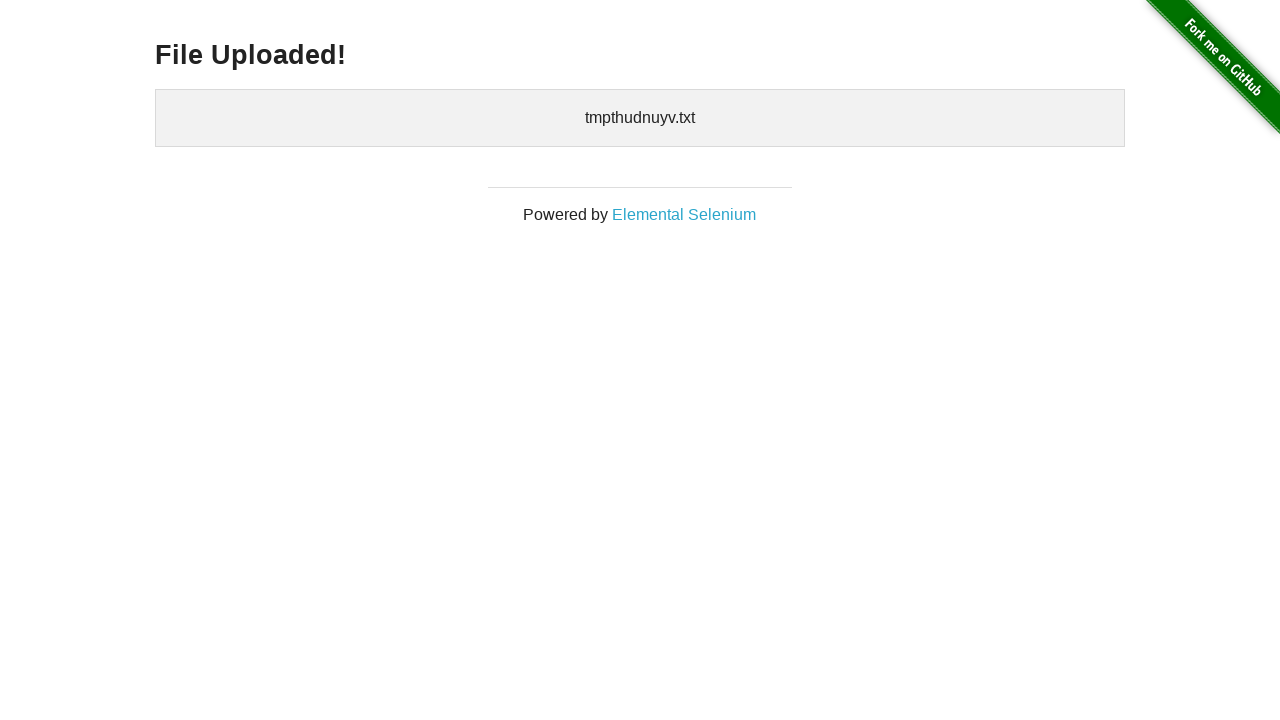